Tests that a button becomes visible after a delay on the dynamic properties demo page by waiting for and verifying the "Visible After 5 Seconds" button is displayed

Starting URL: https://demoqa.com/dynamic-properties

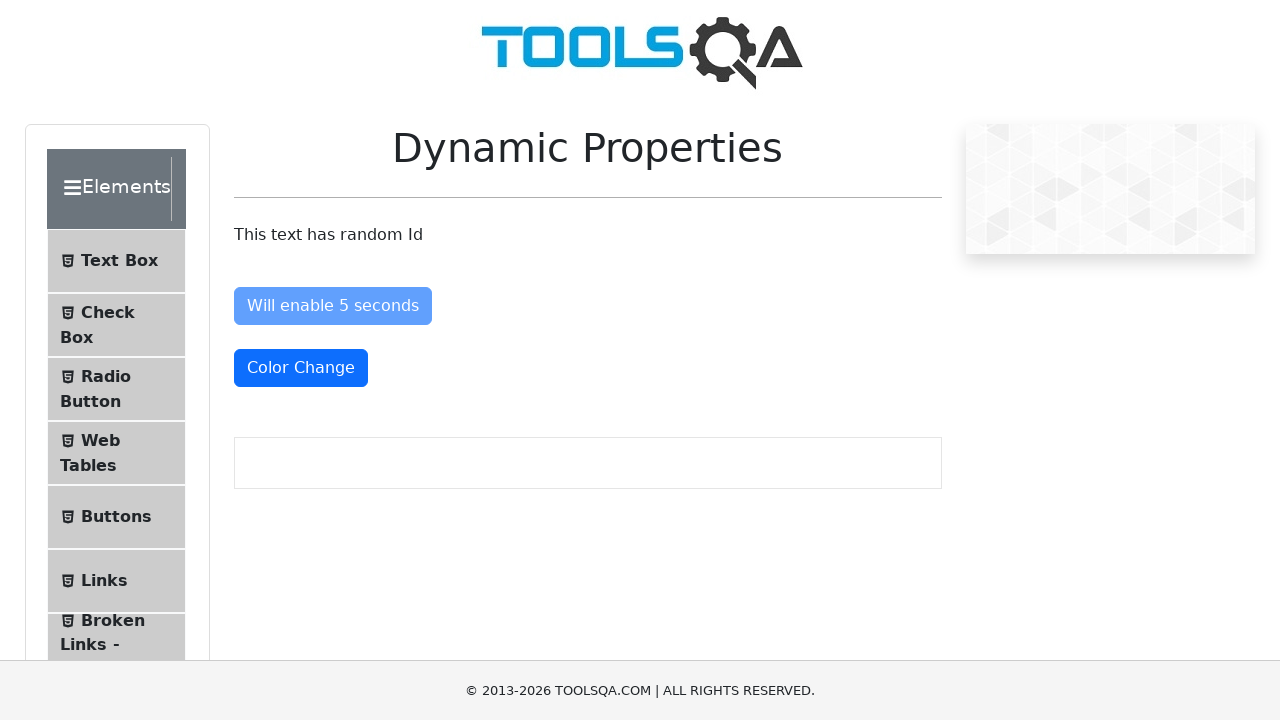

Located the 'Visible After 5 Seconds' button element
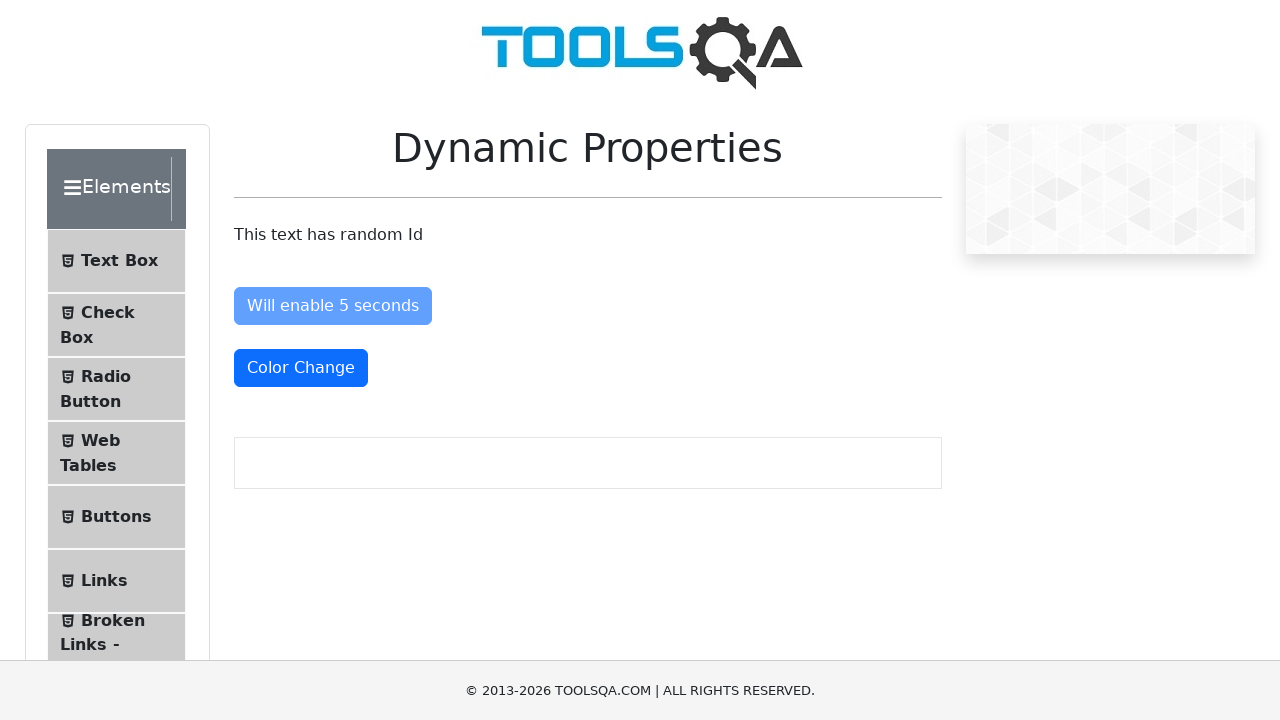

Waited for the 'Visible After 5 Seconds' button to become visible (timeout: 10s)
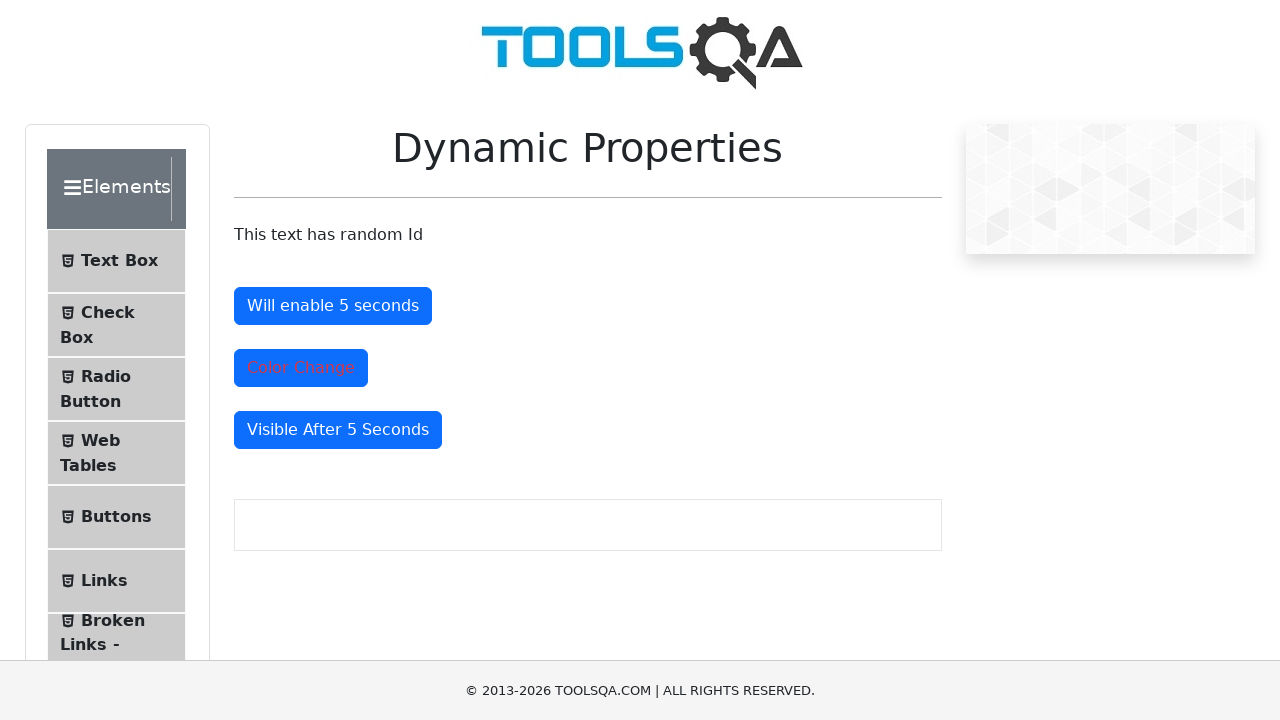

Verified that the 'Visible After 5 Seconds' button is visible
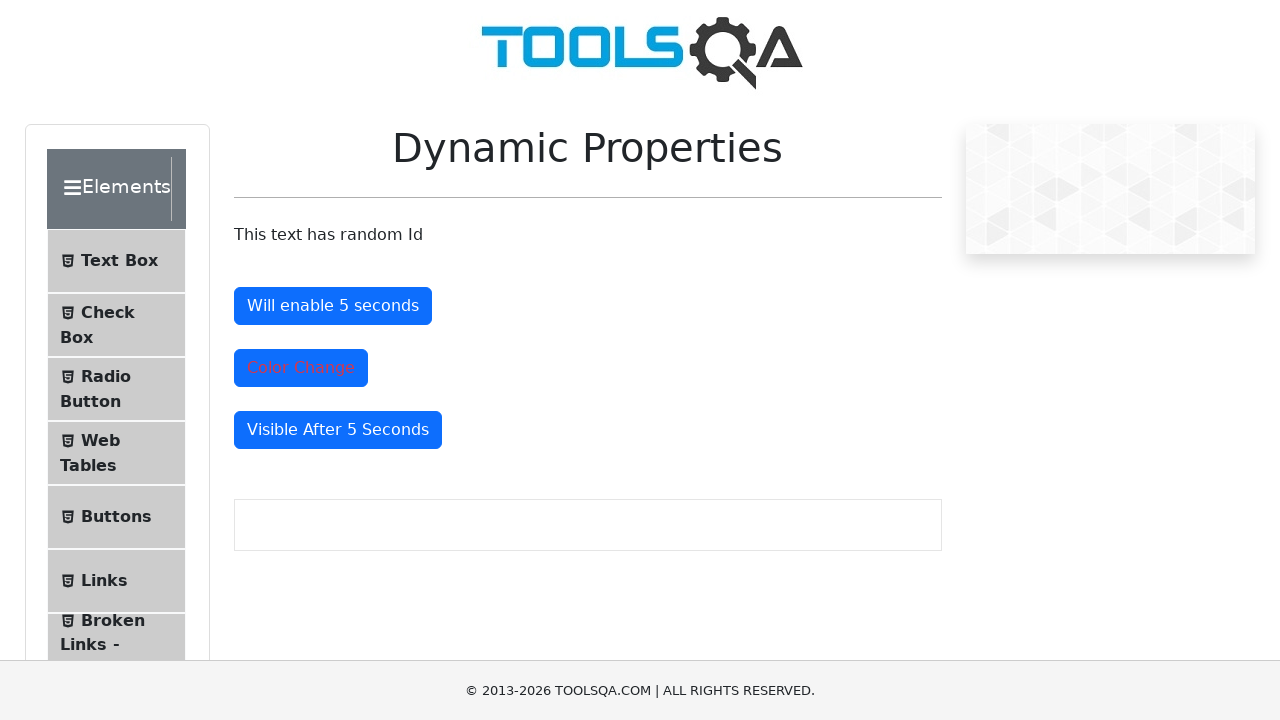

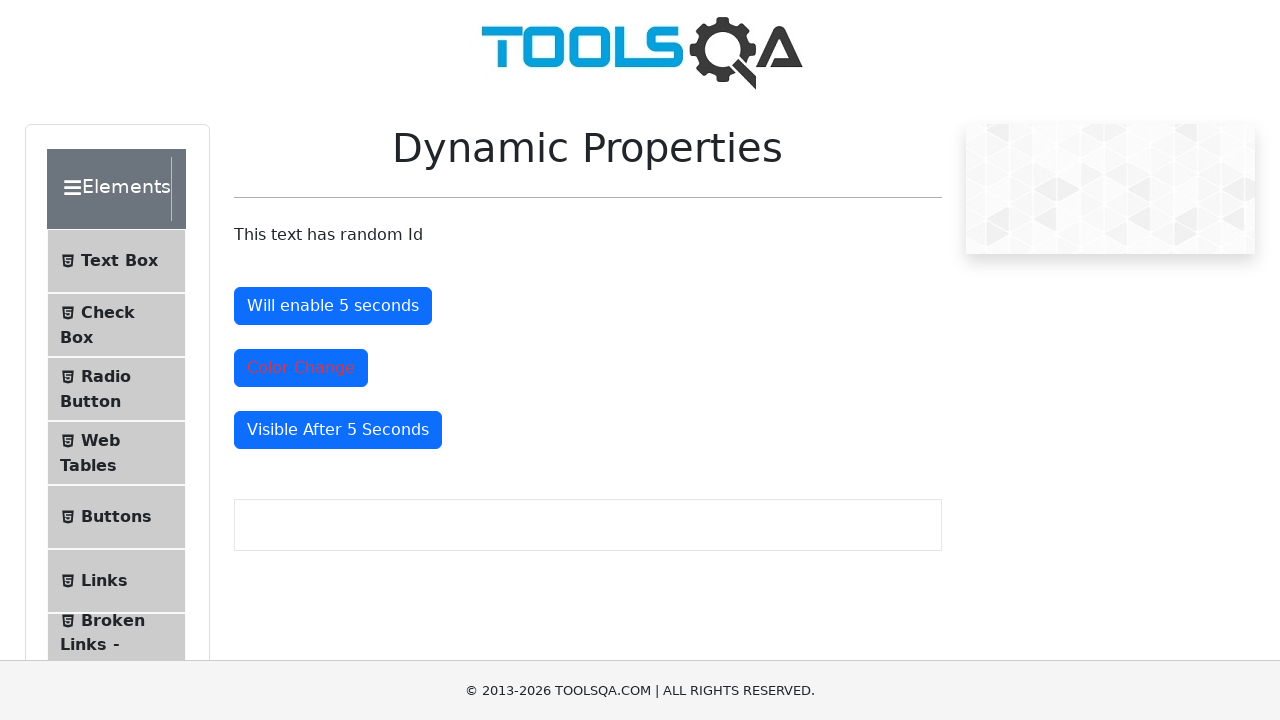